Tests FAQ accordion item 7 - clicks on the question about order cancellation and verifies the answer

Starting URL: https://qa-scooter.praktikum-services.ru/

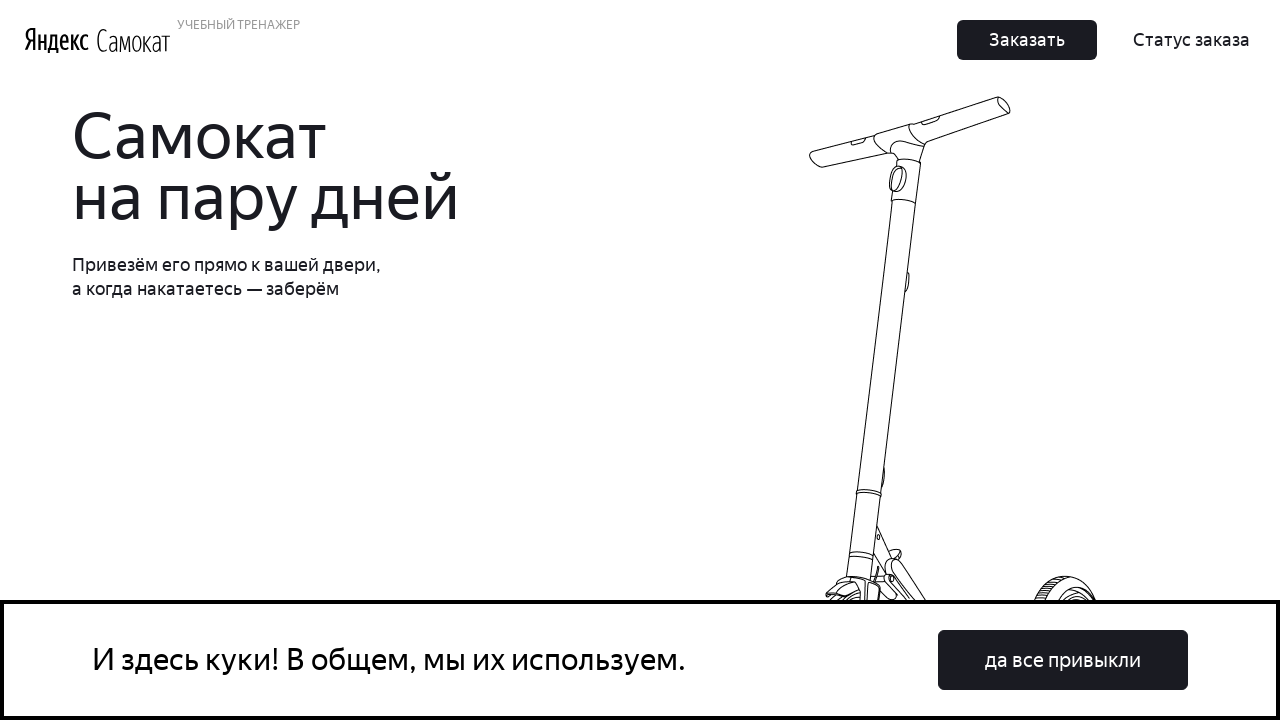

Scrolled to FAQ accordion item 7 heading
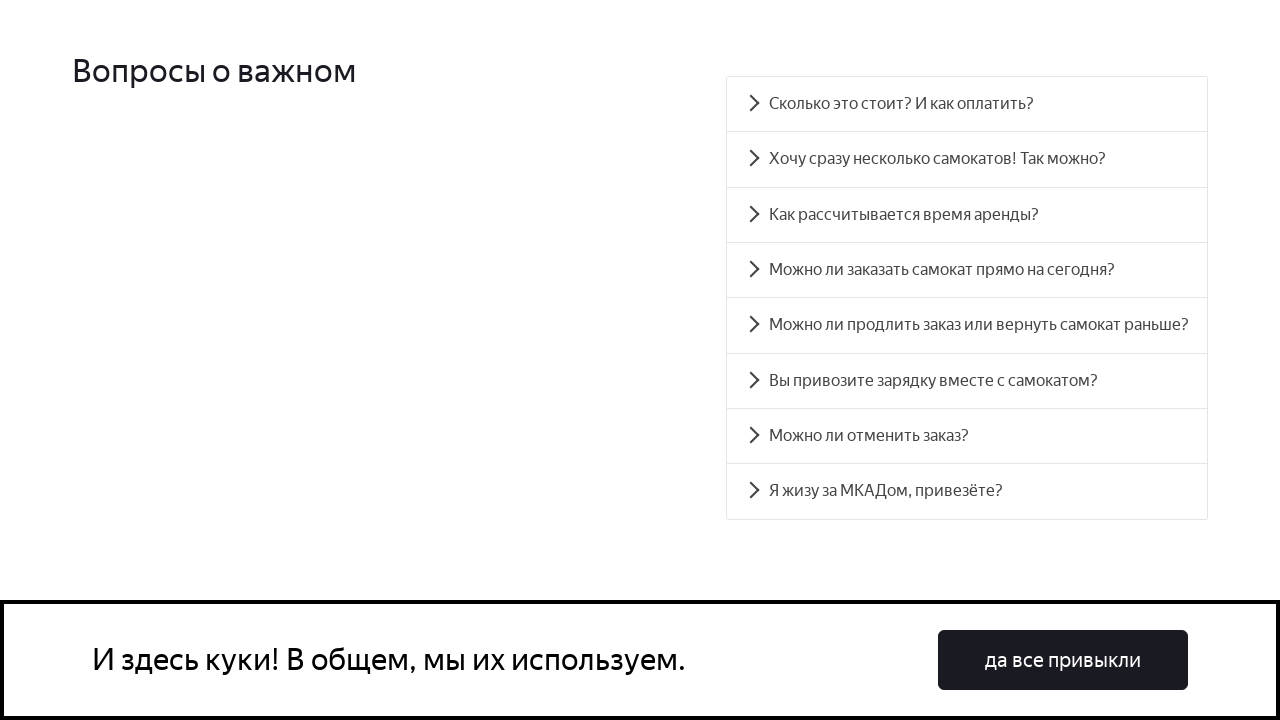

Clicked on FAQ question 7 about order cancellation at (967, 436) on #accordion__heading-6
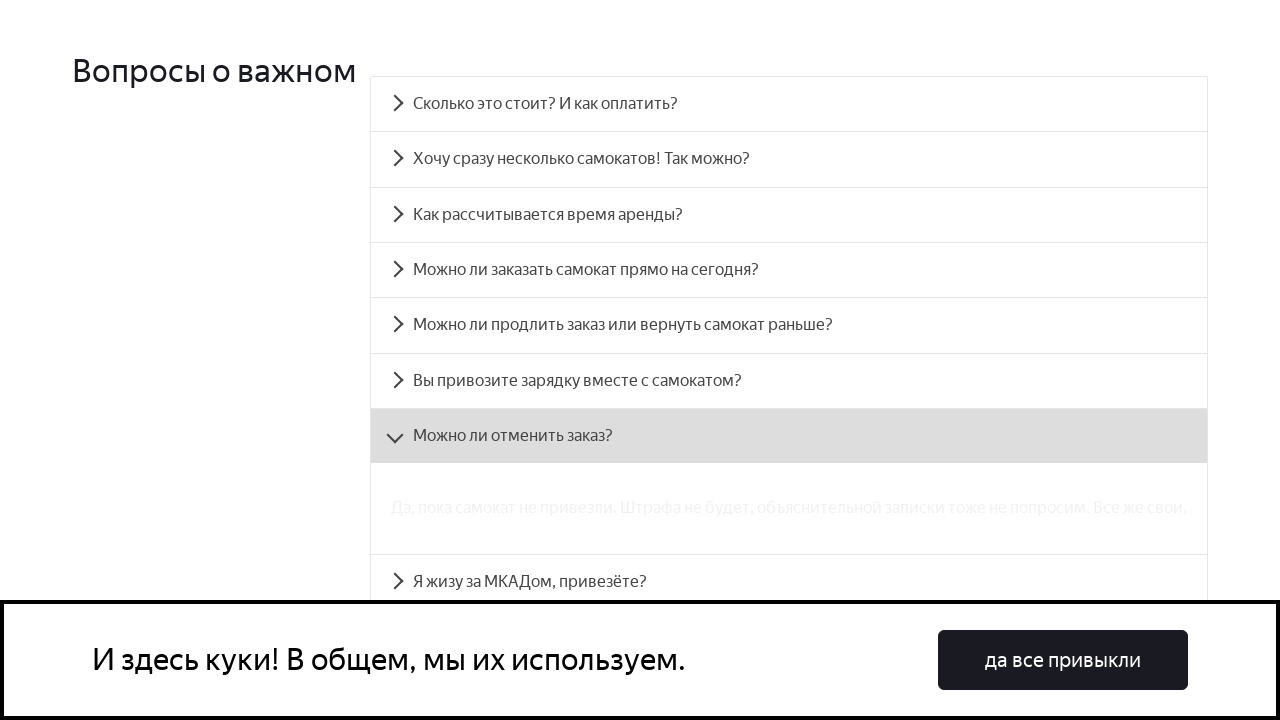

FAQ answer for question 7 became visible
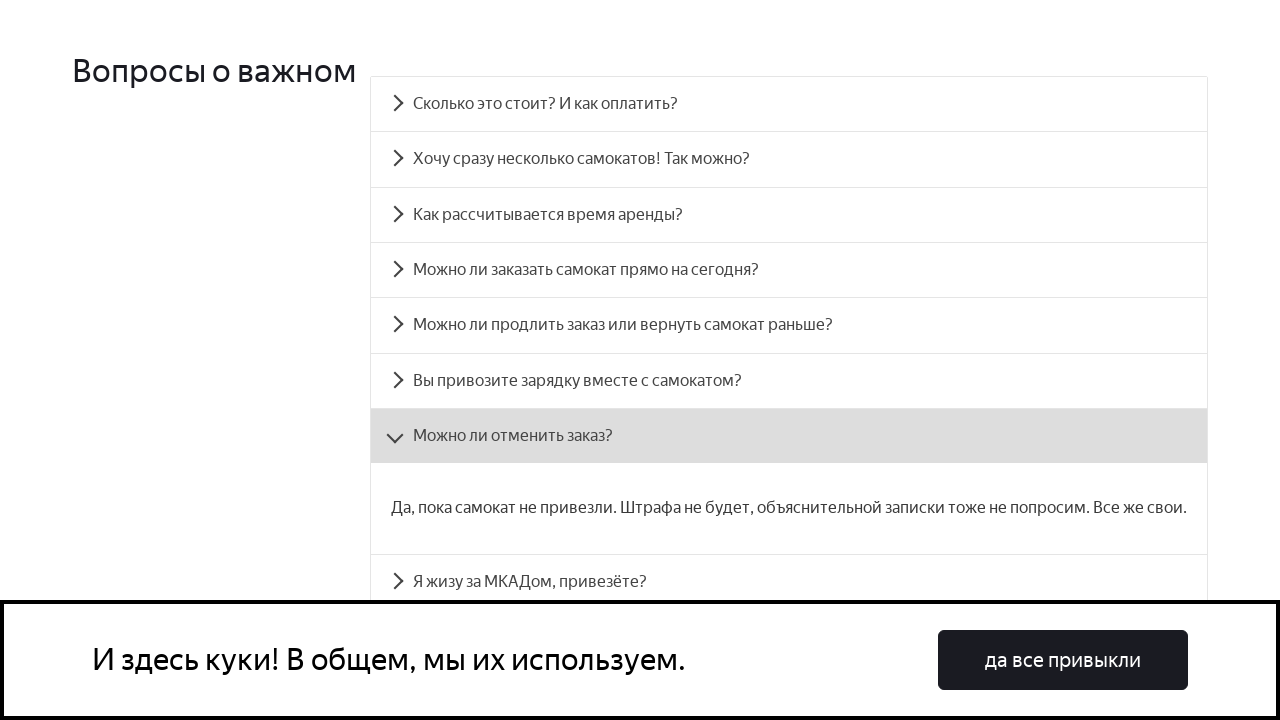

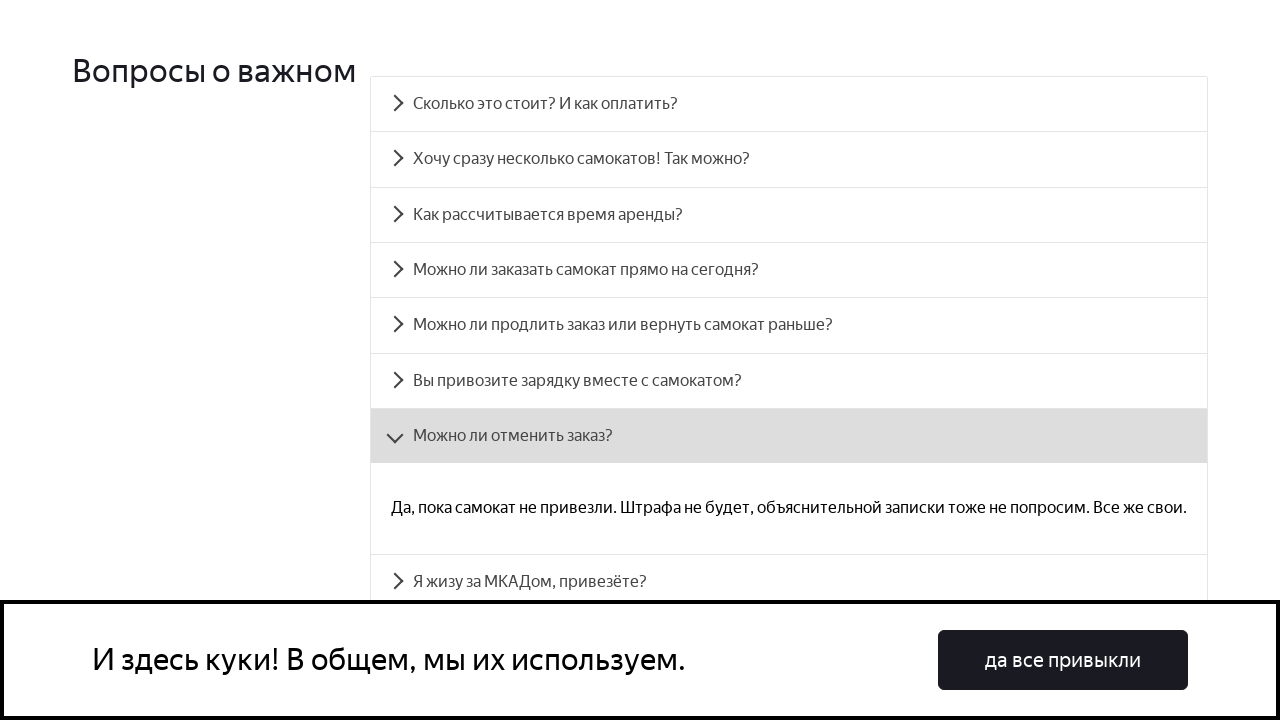